Fills out a bank registration form with personal information including name, title, gender, employment status, username, email, and password

Starting URL: https://uibank.uipath.com/register-account

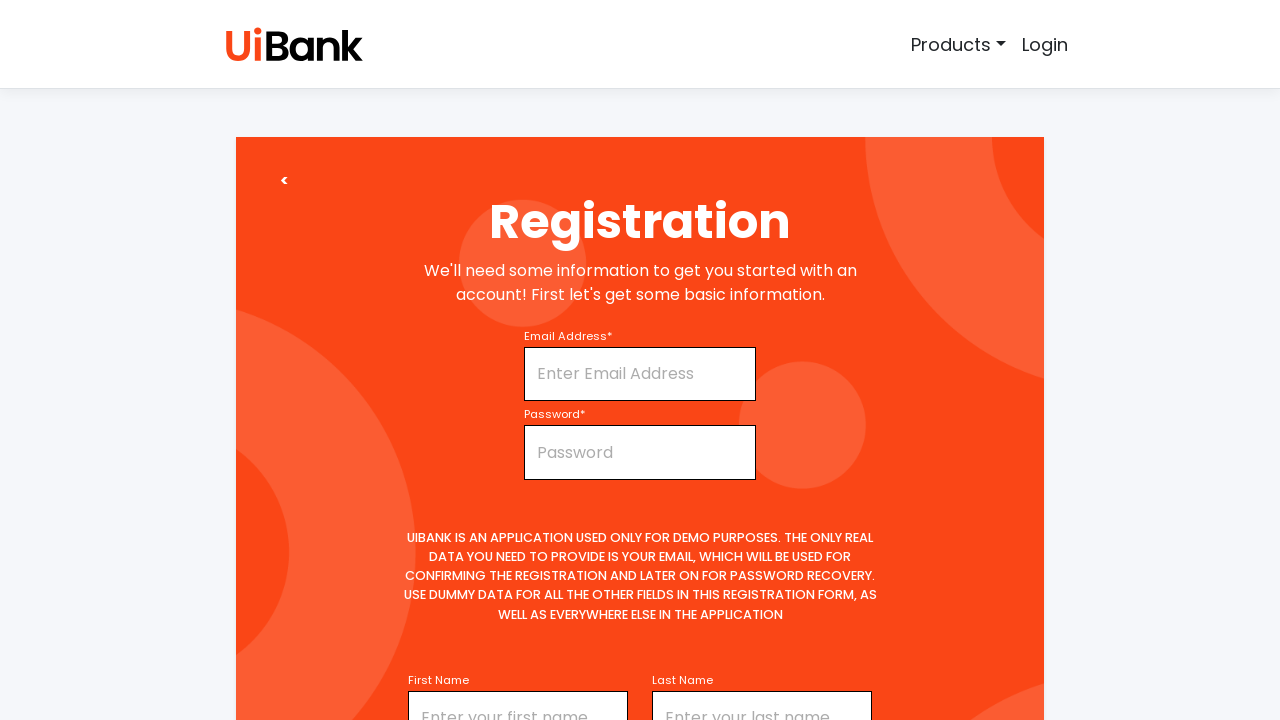

Filled first name field with 'Abilash' on input#firstName
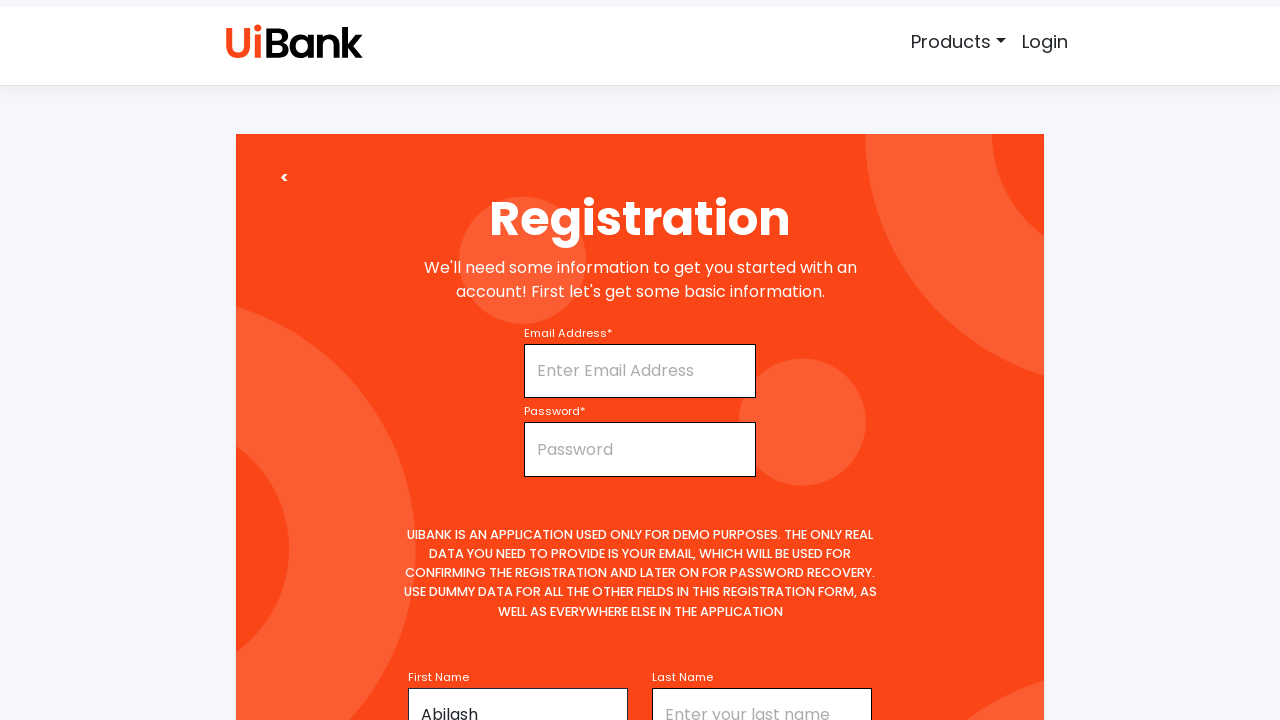

Selected 'Mr' as title on select#title
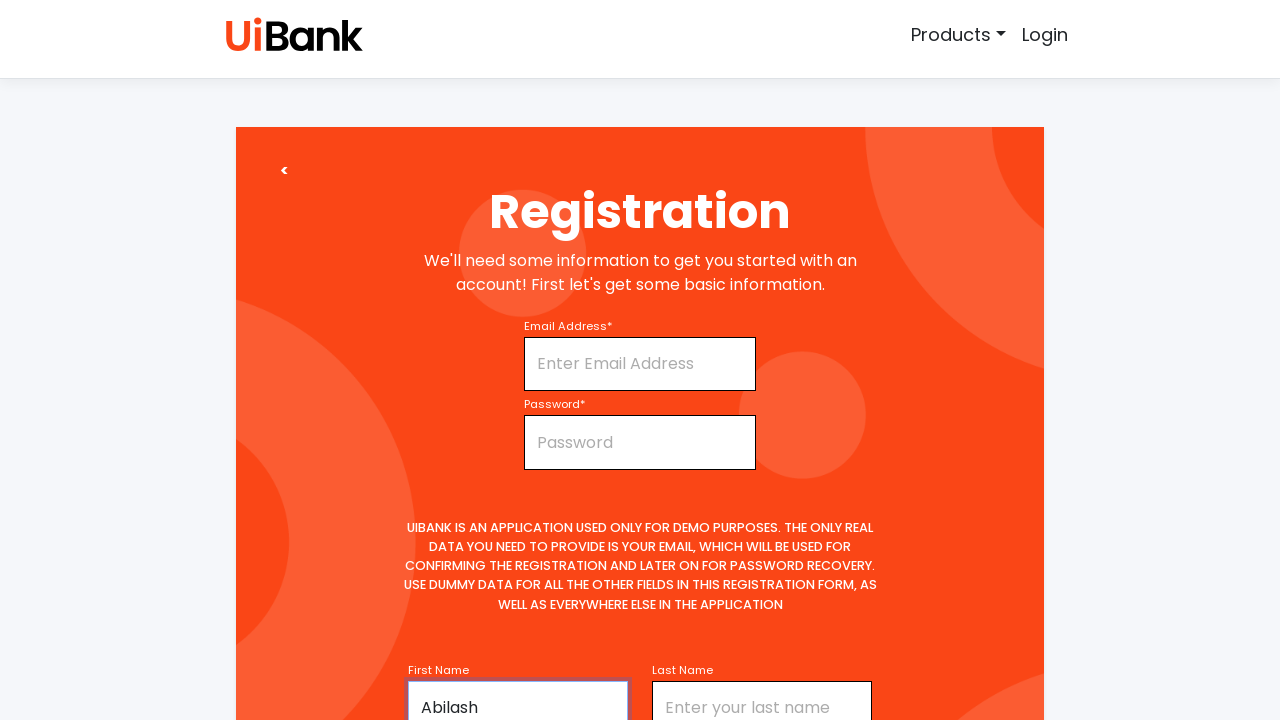

Filled middle name field with space on input#middleName
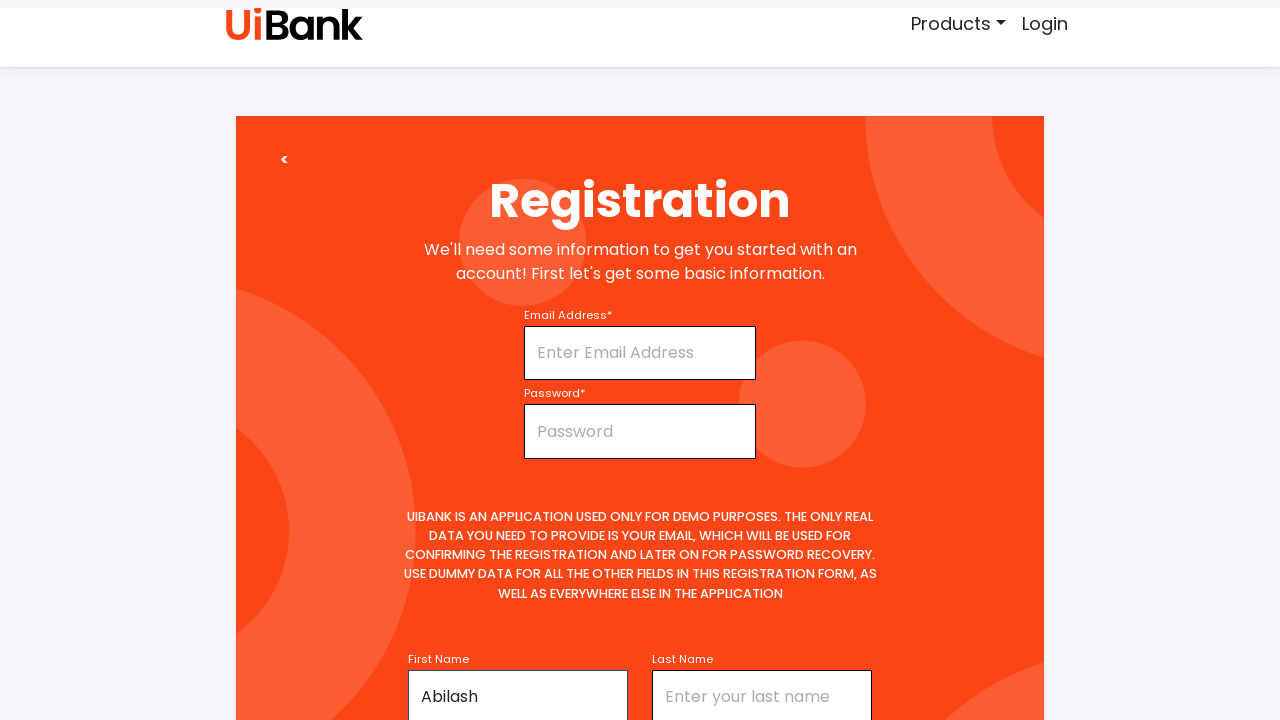

Filled last name field with 'Franklin' on input#lastName
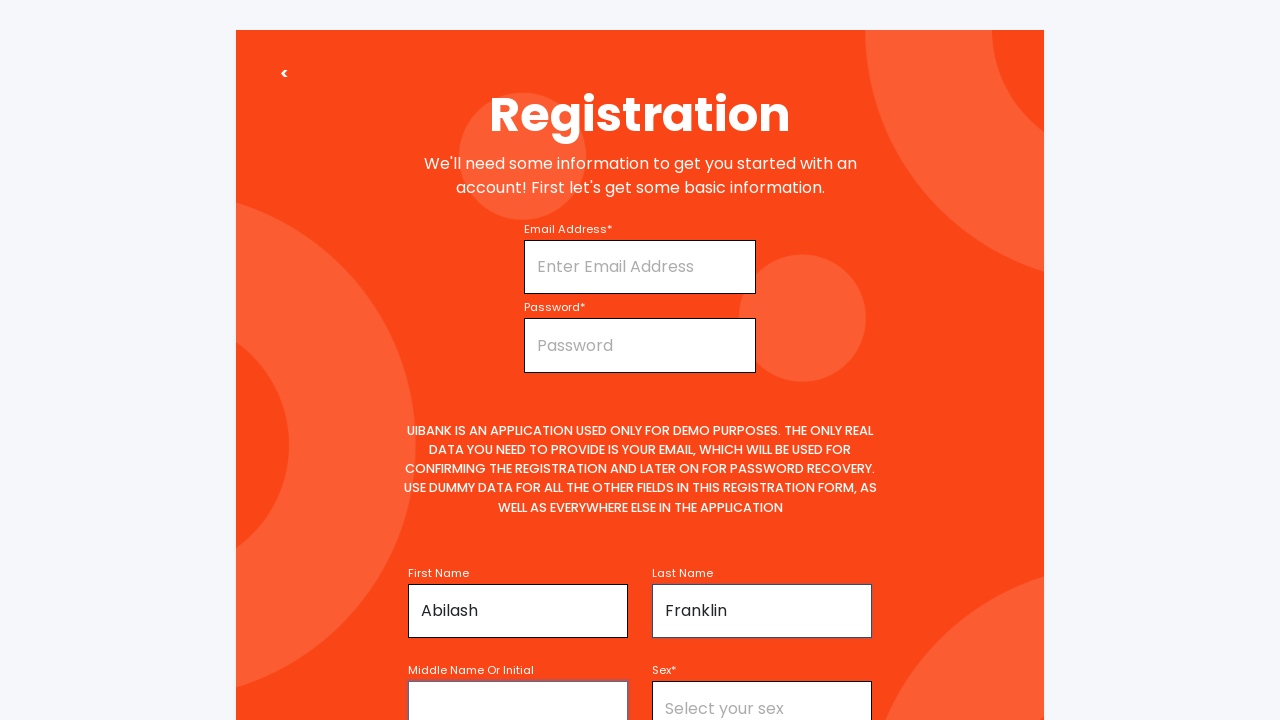

Selected 'Male' as gender on select#sex
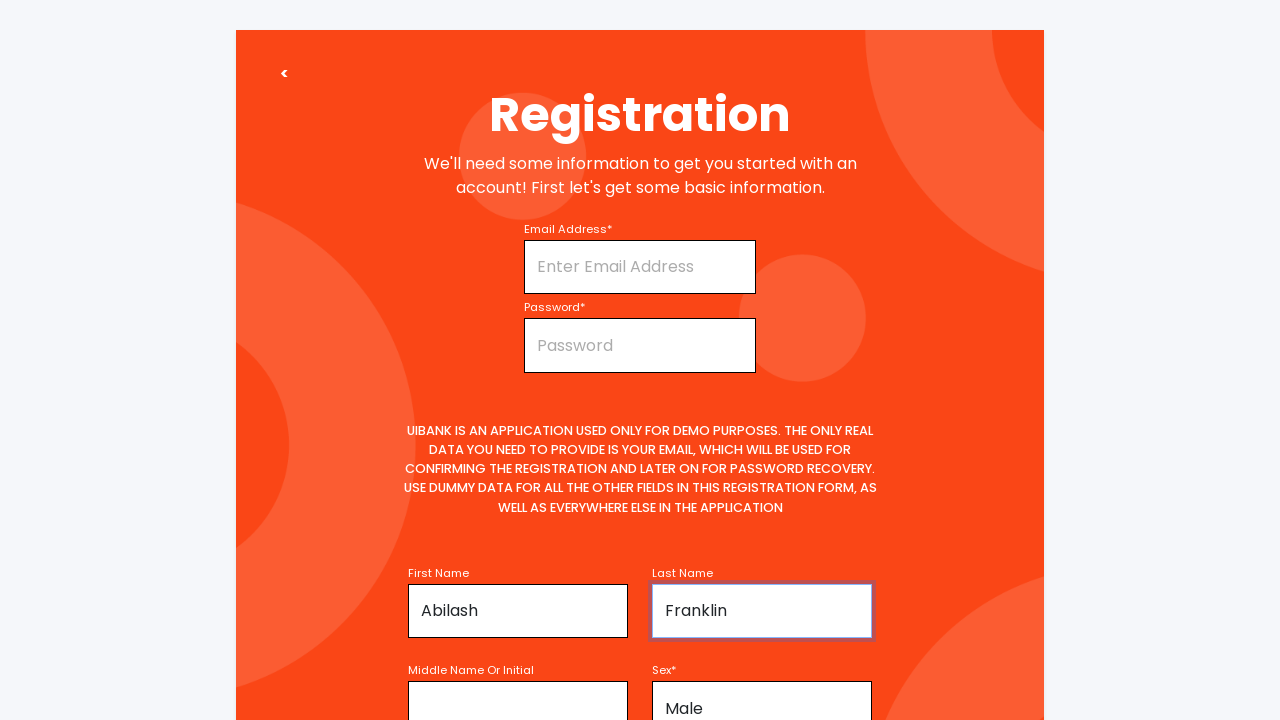

Selected 'Unemployed' as employment status on select#employmentStatus
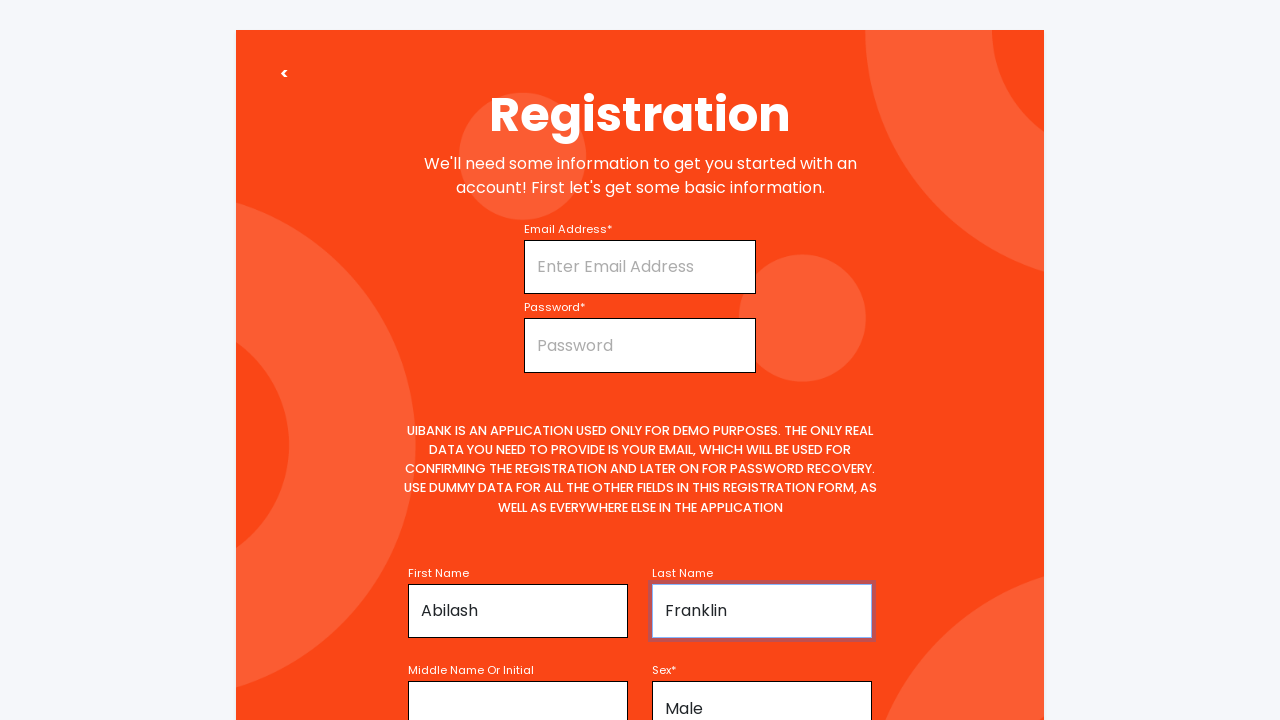

Filled username field with 'AbilashFranklin' on input#username
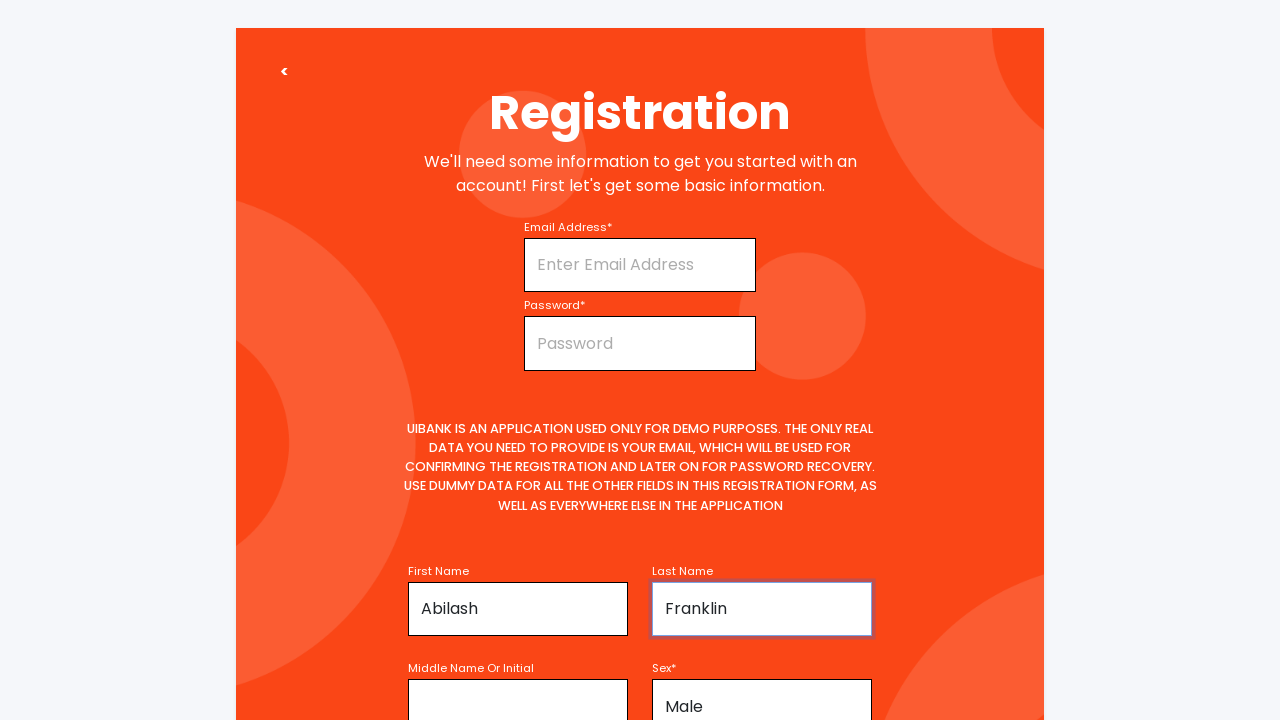

Filled email field with 'testuser847@example.com' on input#email
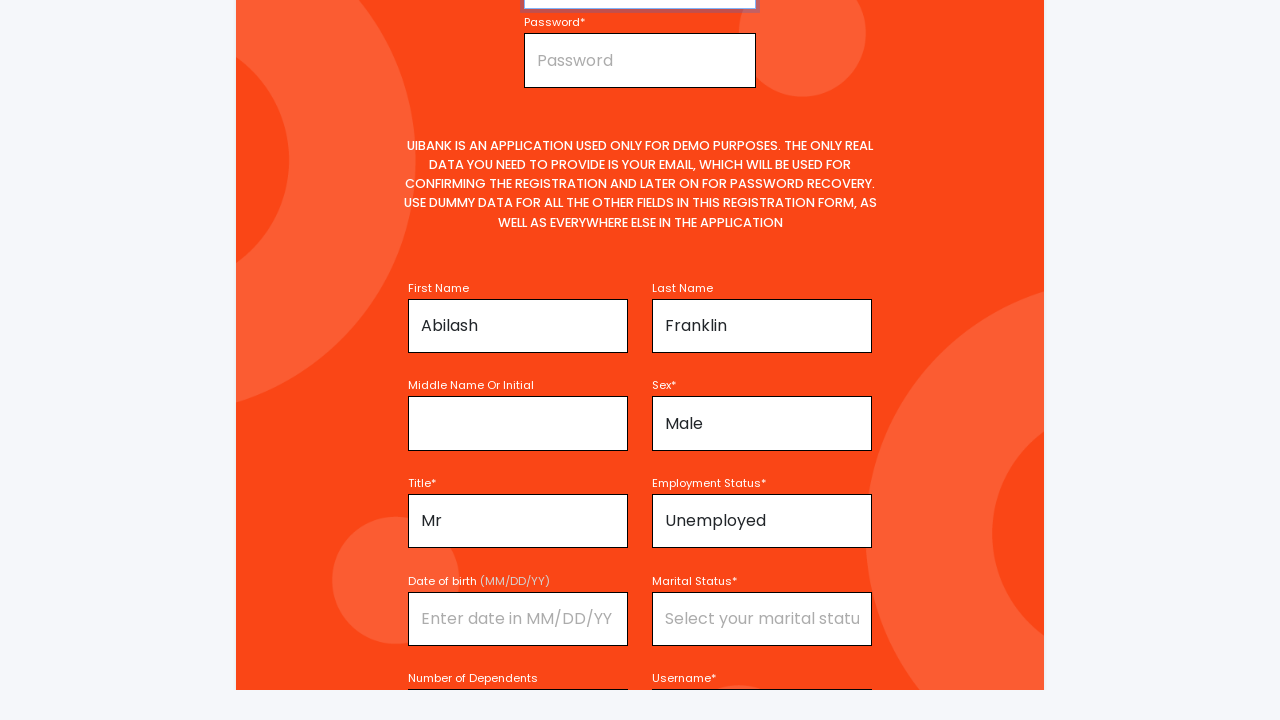

Filled password field with secure password on input#password
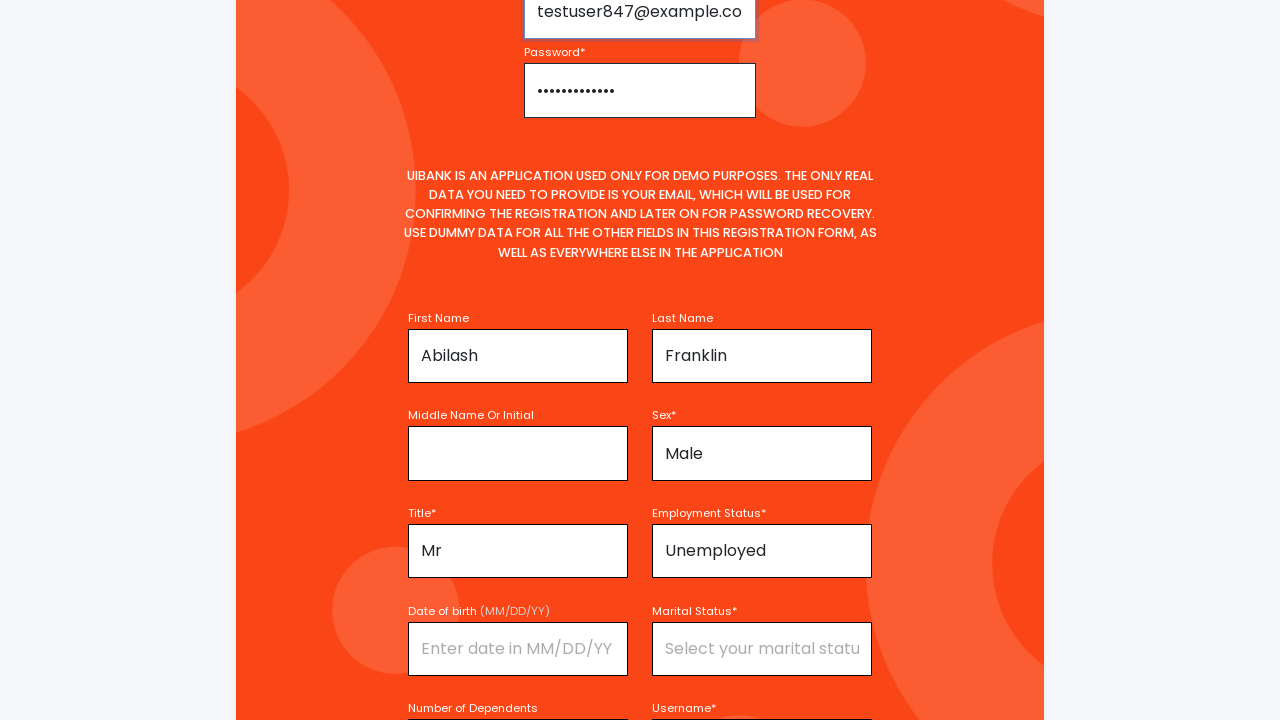

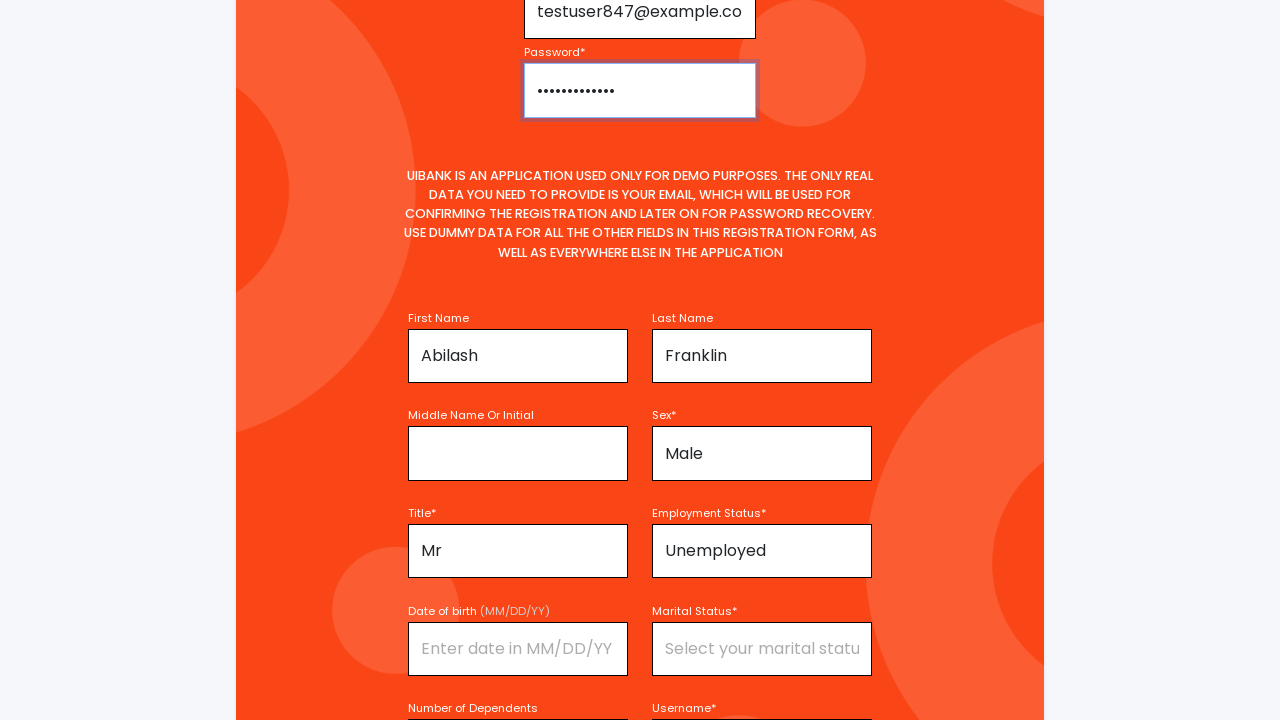